Tests that the TinyMCE editor iframe contains the default placeholder text "Your content goes here." by switching to the iframe and reading the paragraph content.

Starting URL: http://the-internet.herokuapp.com/tinymce

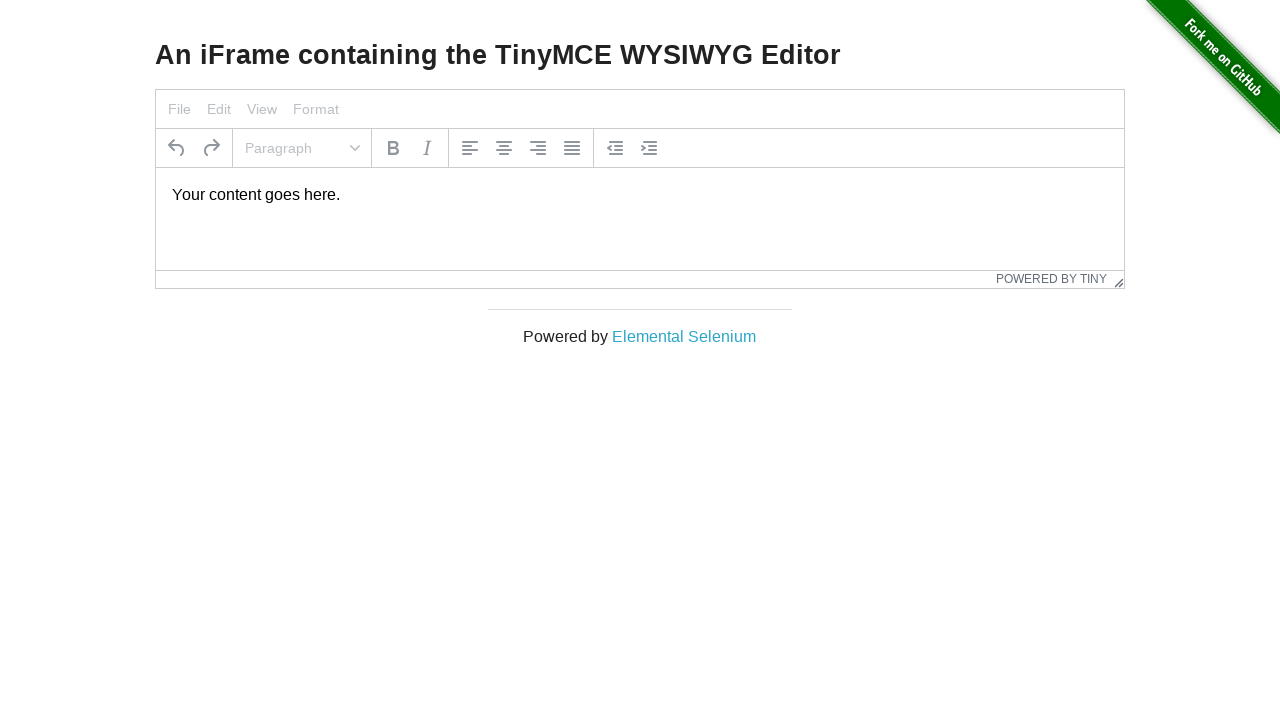

Navigated to TinyMCE editor page
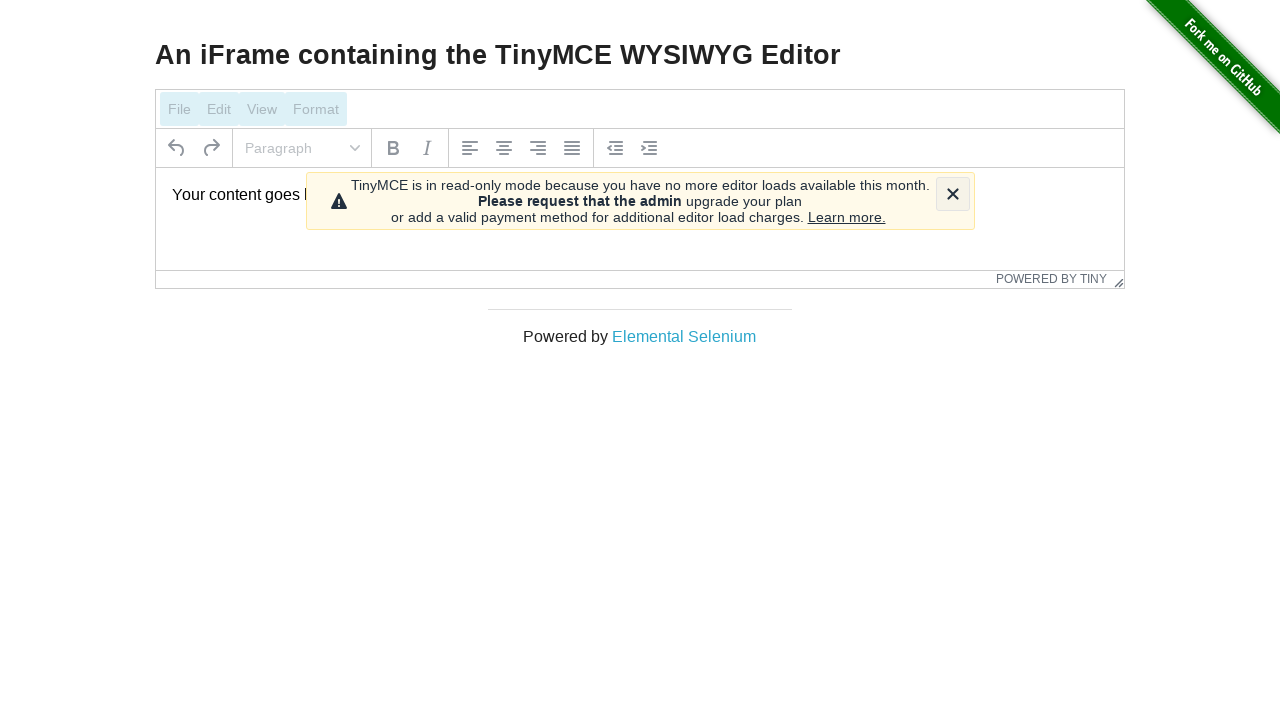

TinyMCE editor iframe loaded
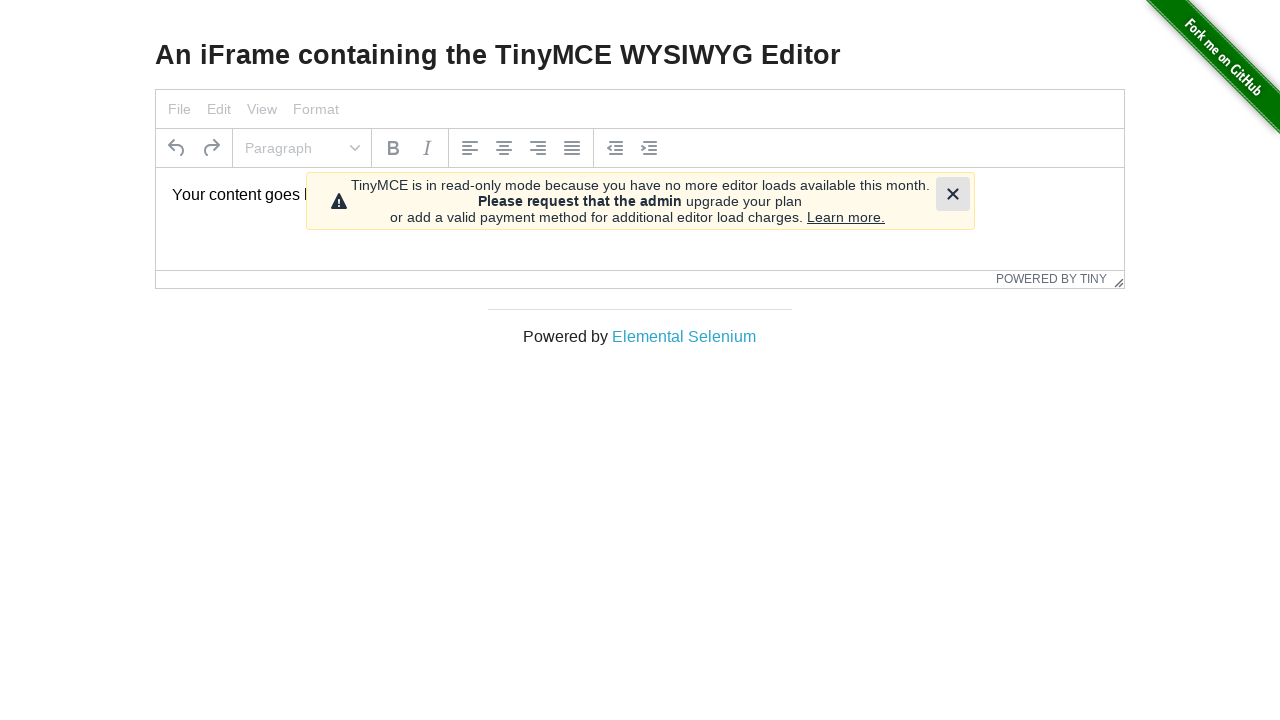

Switched to TinyMCE iframe
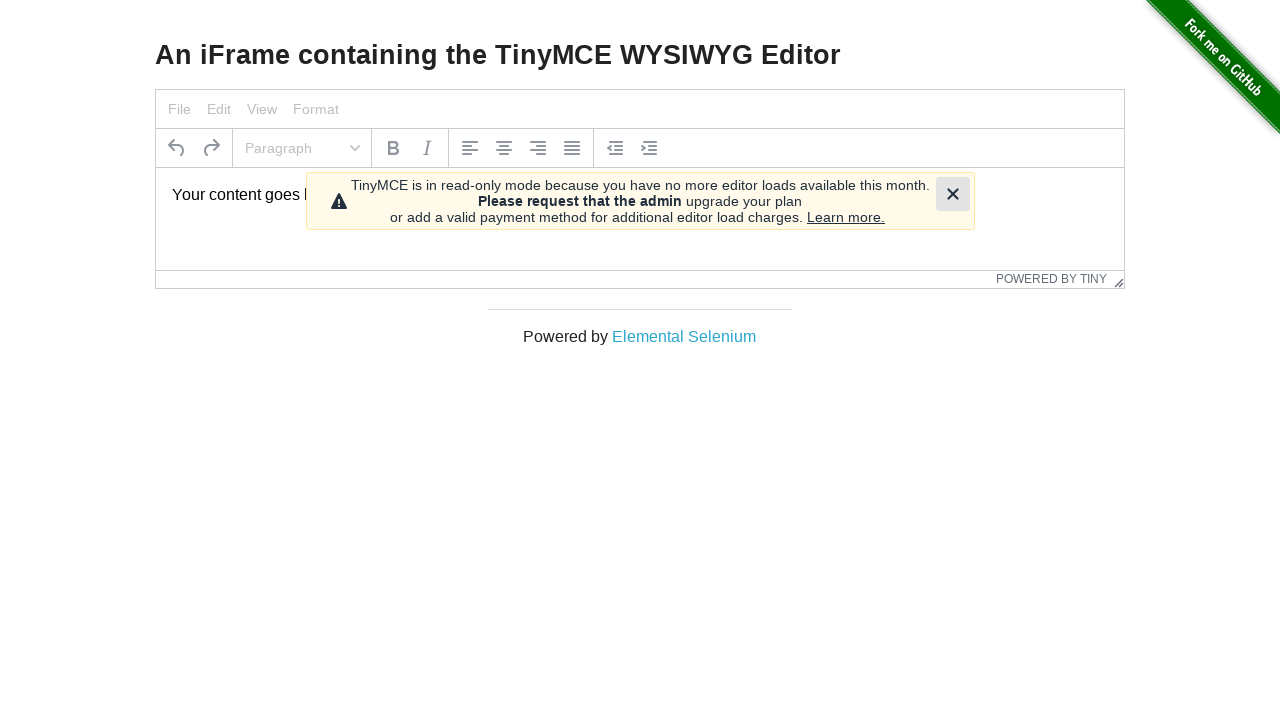

Retrieved text content from iframe: 'Your content goes here.'
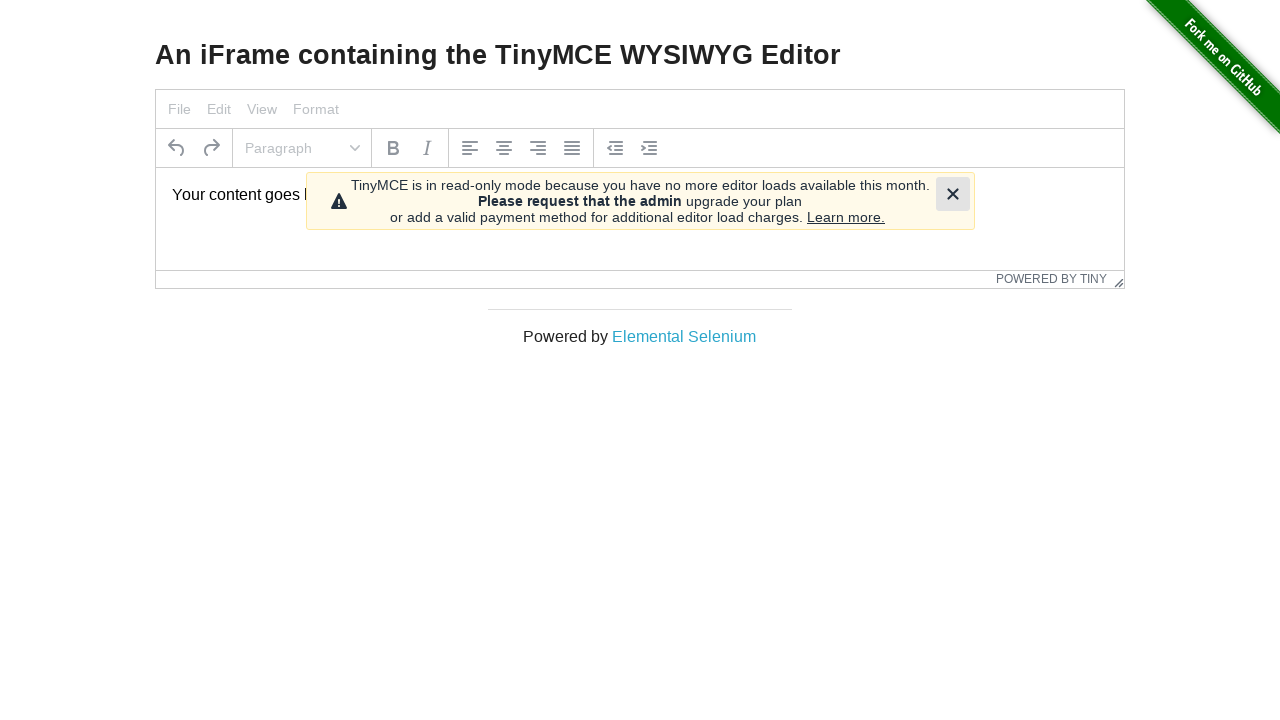

Assertion passed: default placeholder text 'Your content goes here.' found in TinyMCE editor
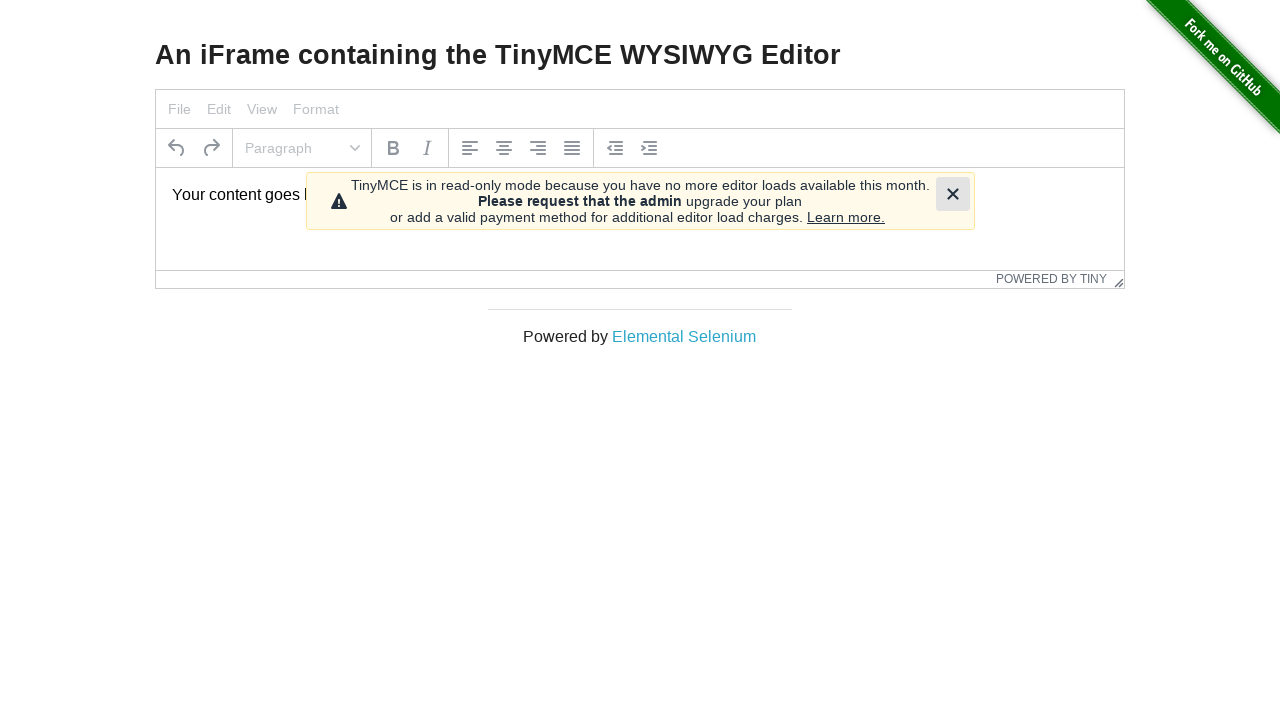

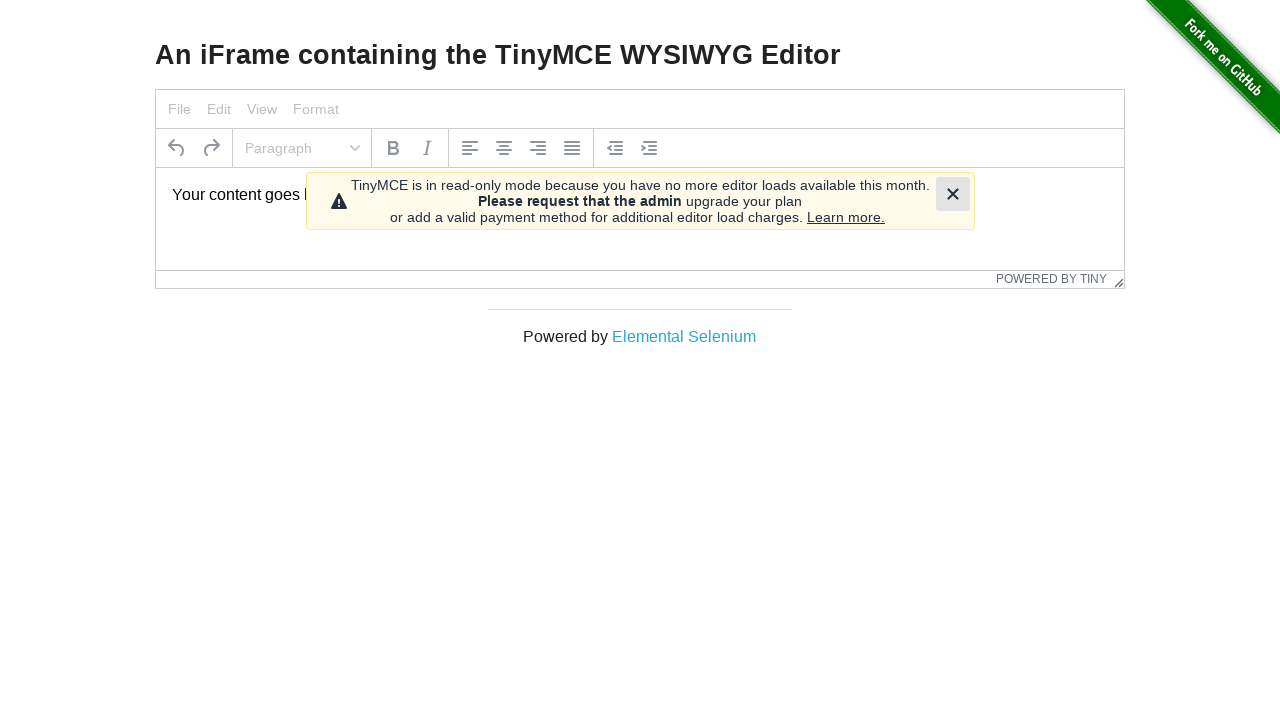